Tests checkbox selection functionality on DemoQA practice form by scrolling to the hobbies section and selecting Sports, Reading, and Music checkboxes if they are not already selected.

Starting URL: https://demoqa.com/automation-practice-form

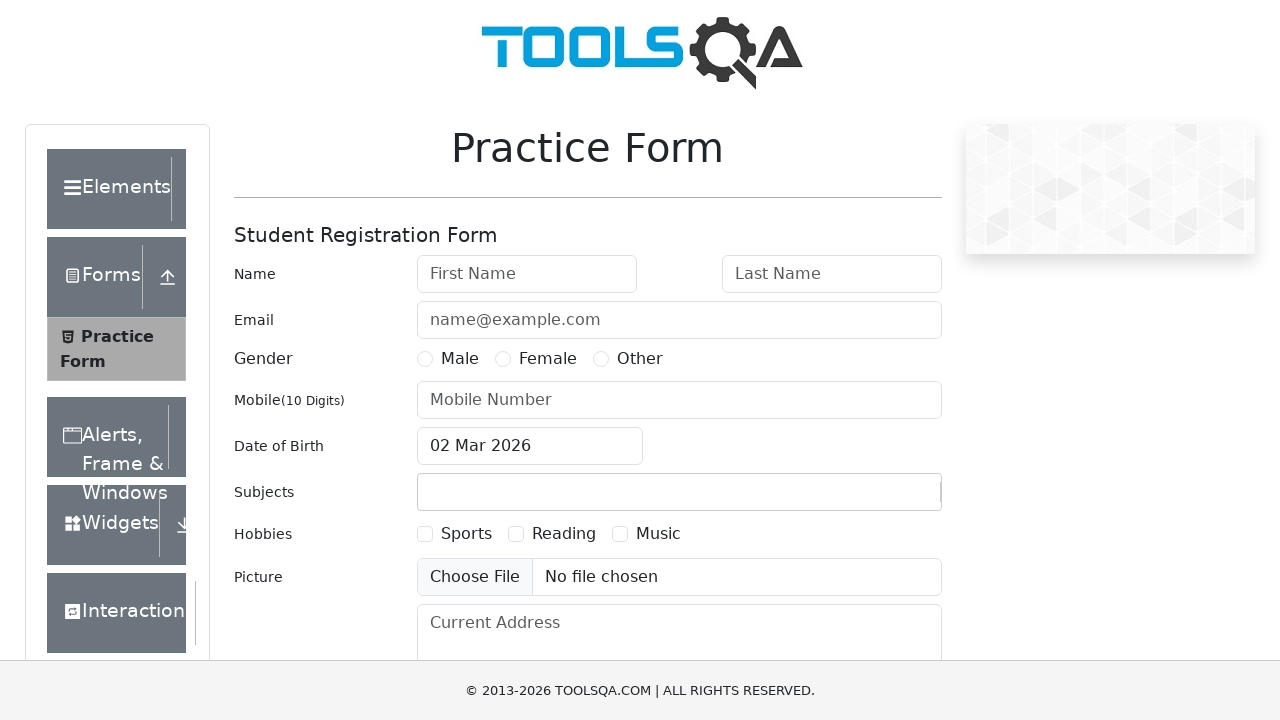

Scrolled to hobbies section using userNumber field as reference
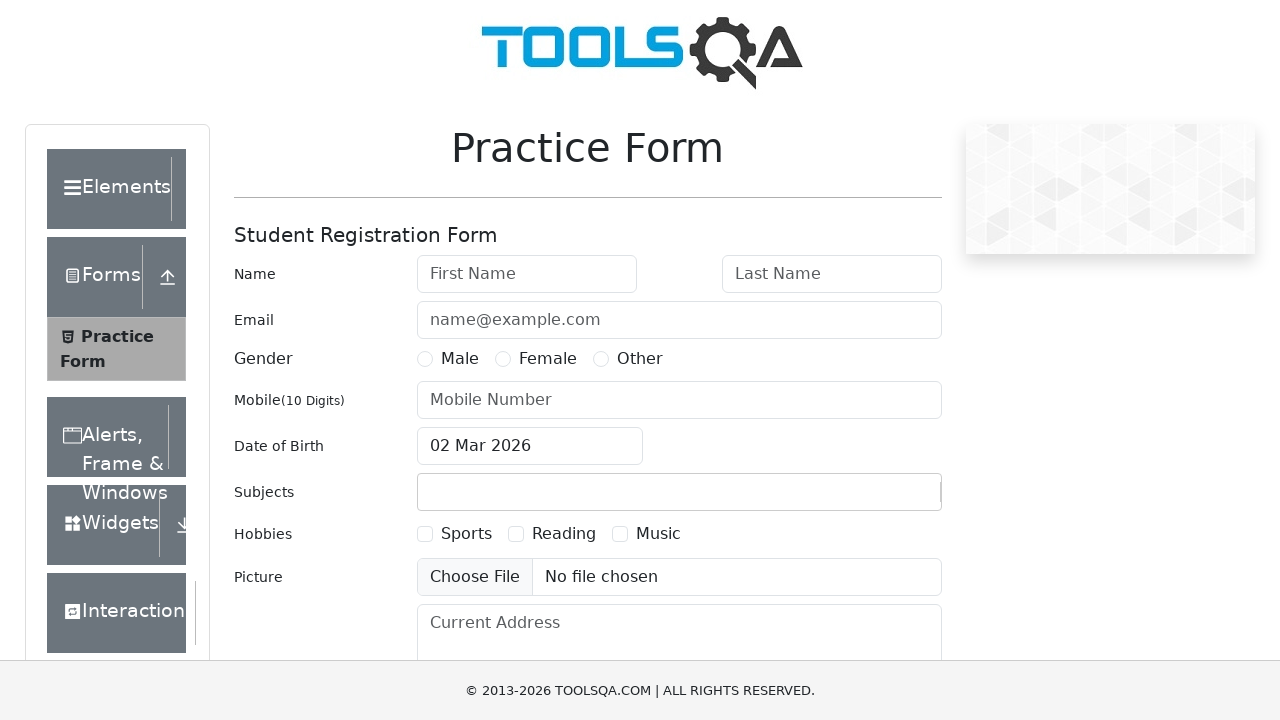

Located Sports checkbox label
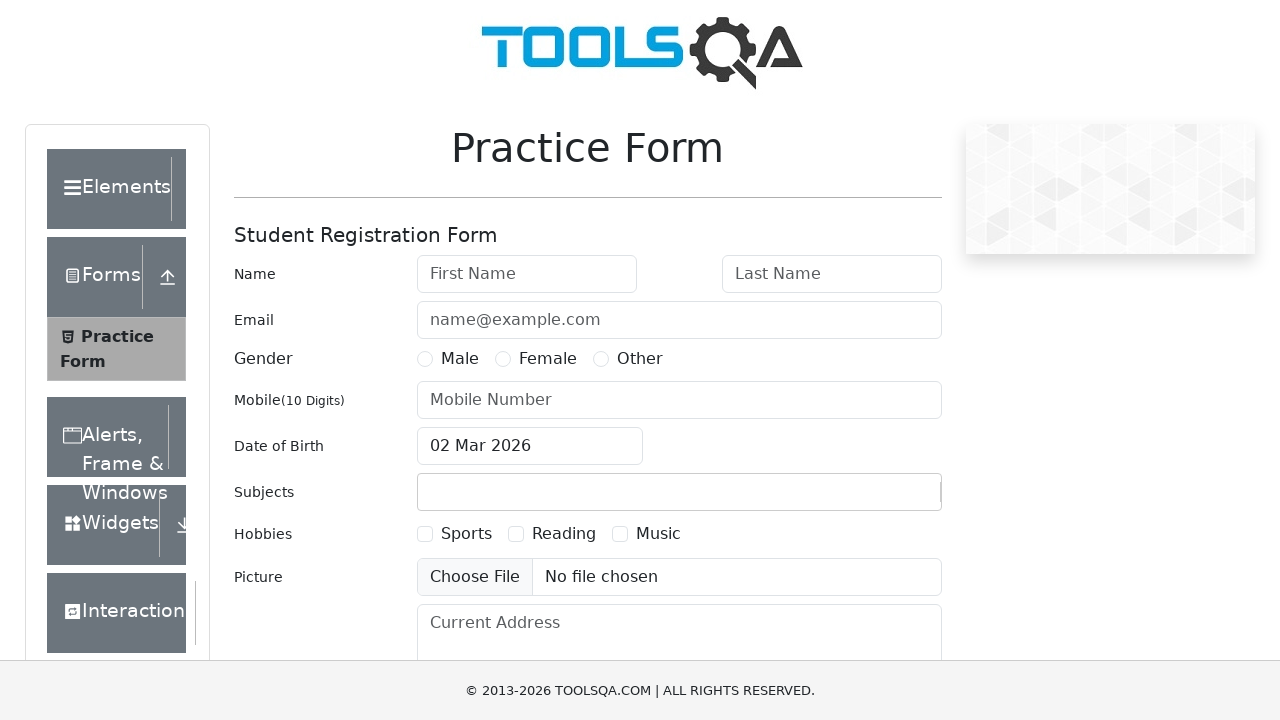

Clicked Sports checkbox at (466, 534) on xpath=//label[text()='Sports']
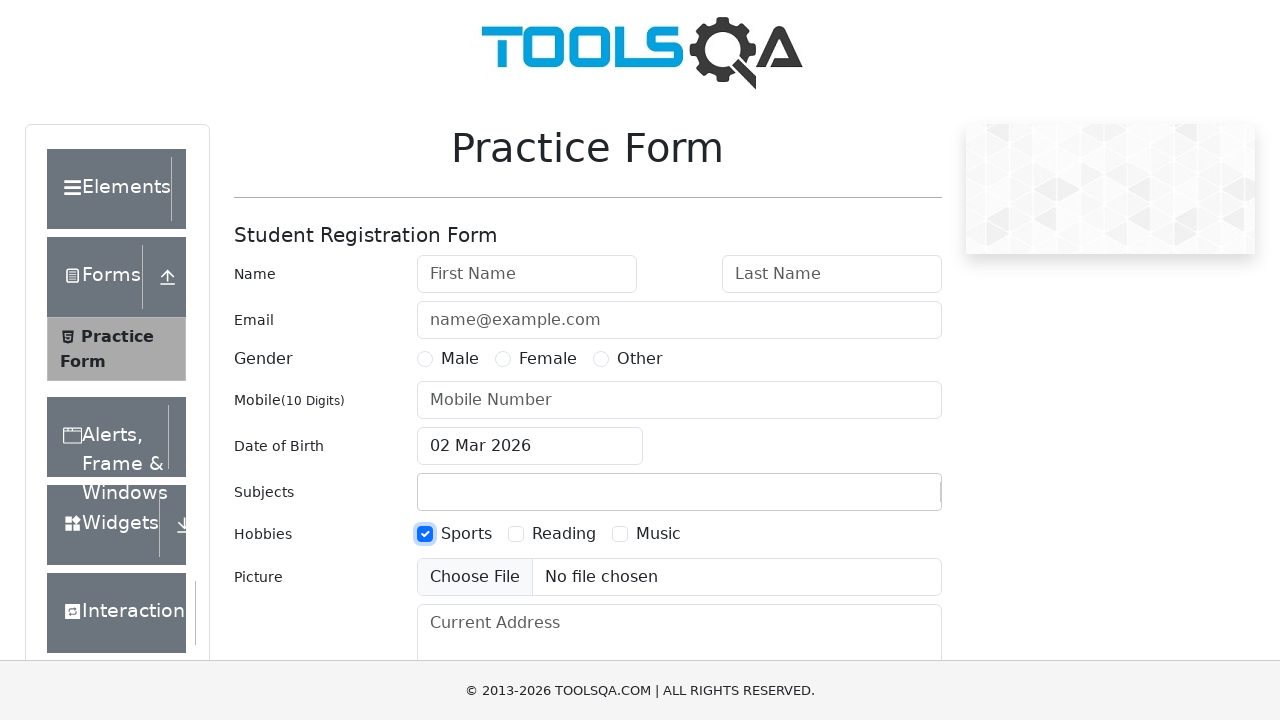

Located Reading checkbox label
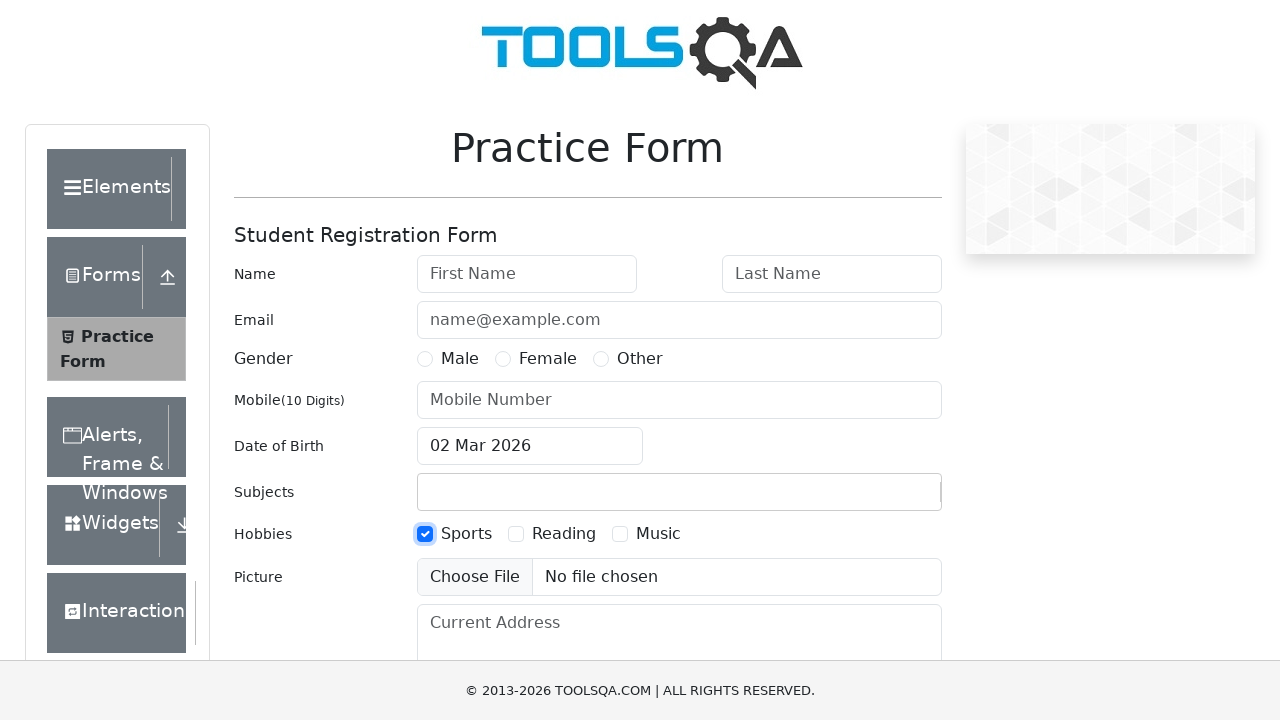

Clicked Reading checkbox at (564, 534) on xpath=//label[text()='Reading']
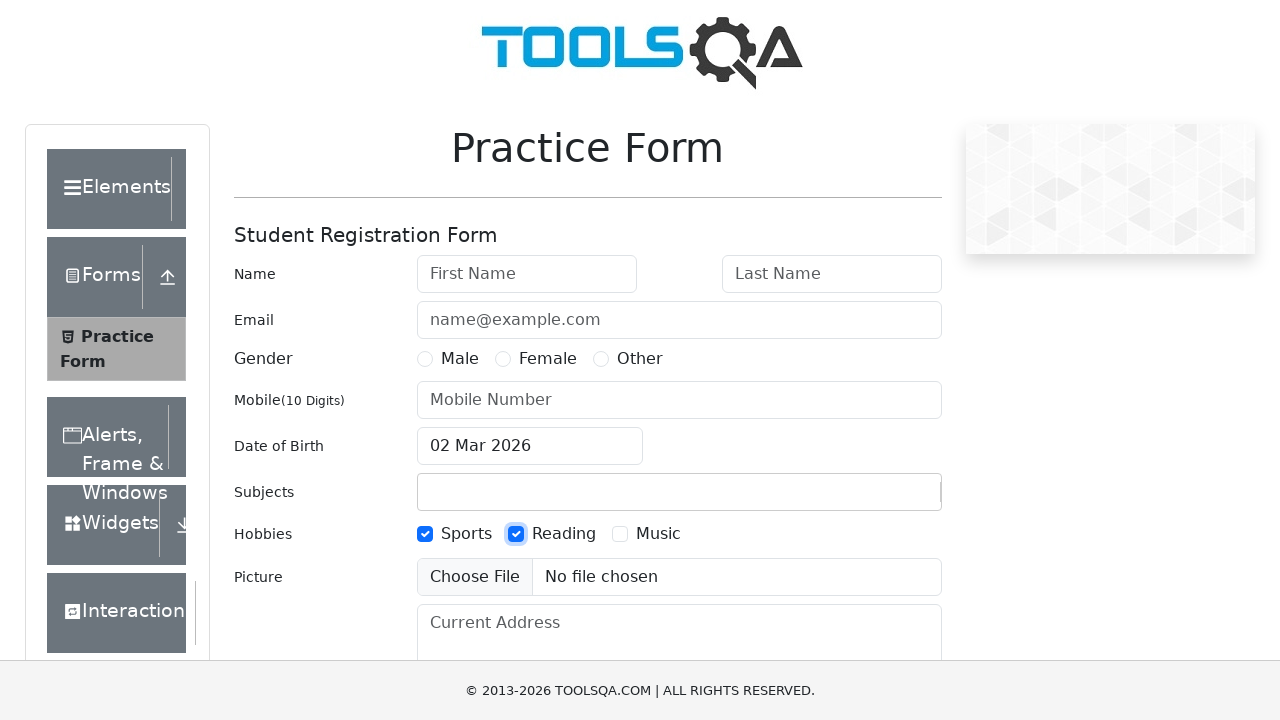

Located Music checkbox label
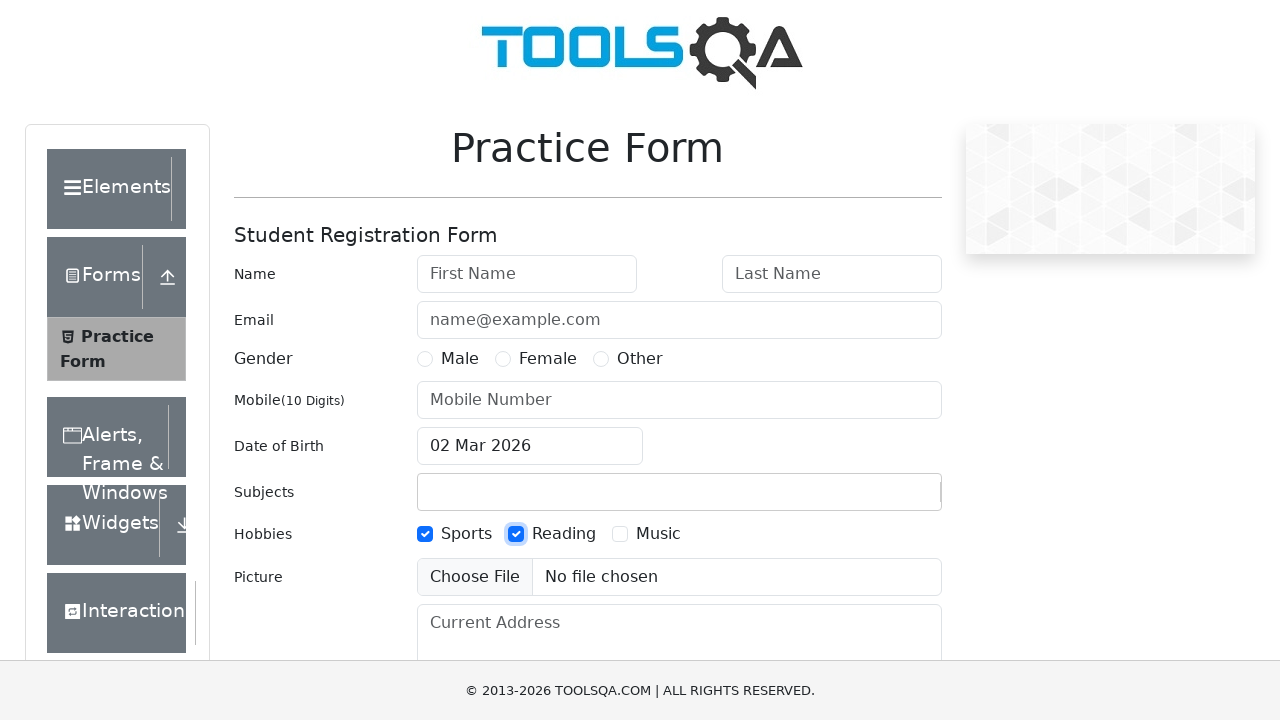

Clicked Music checkbox at (658, 534) on xpath=//label[text()='Music']
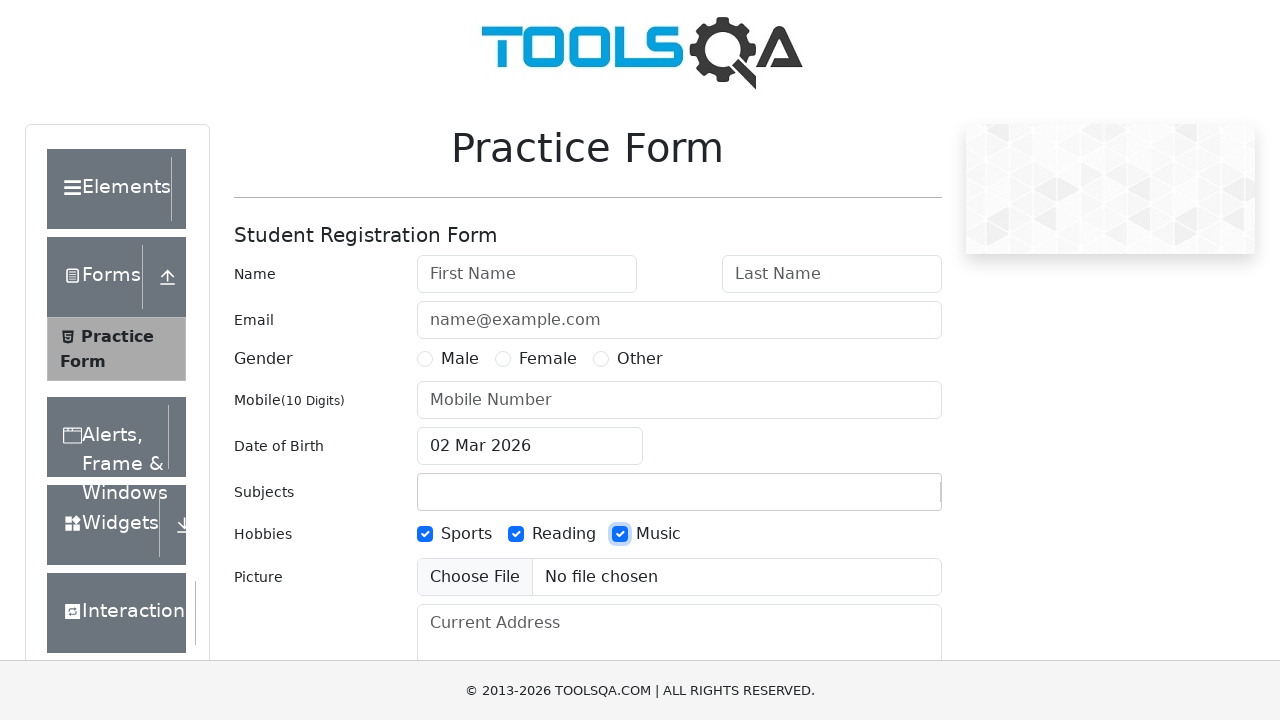

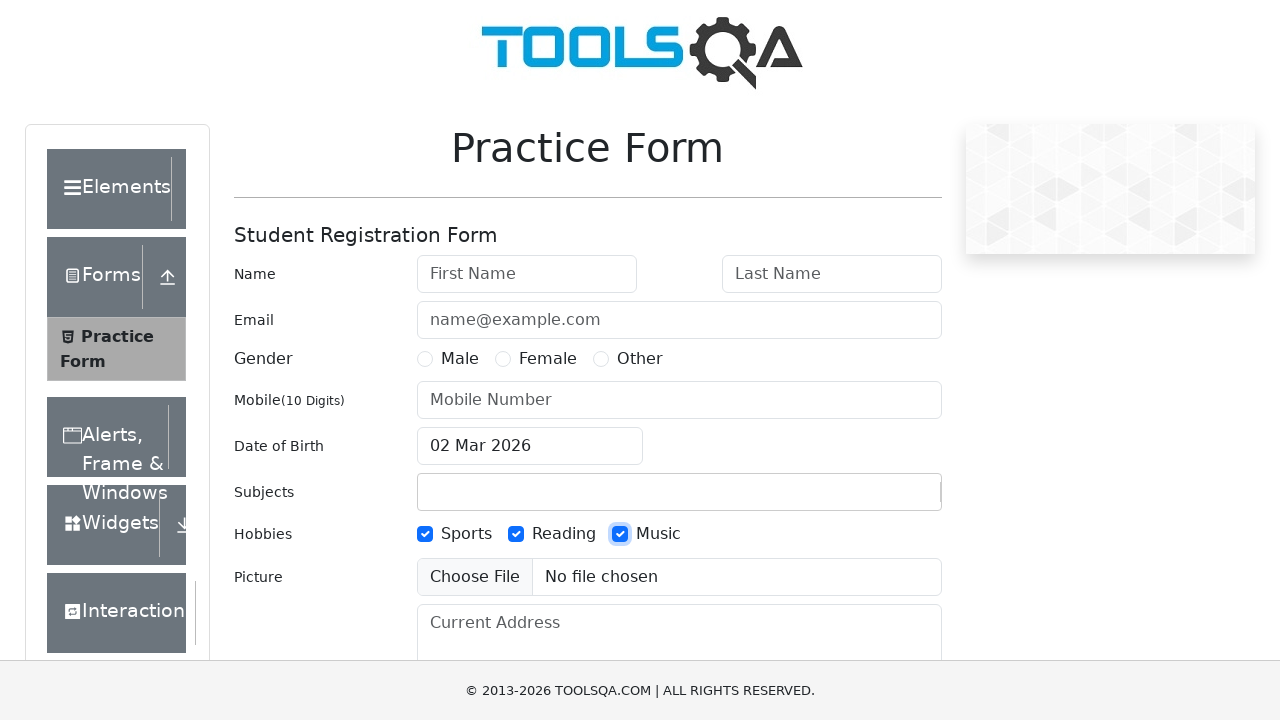